Tests JavaScript execution by clicking a link and filling a form field using JavaScript commands

Starting URL: https://testeroprogramowania.github.io/selenium/

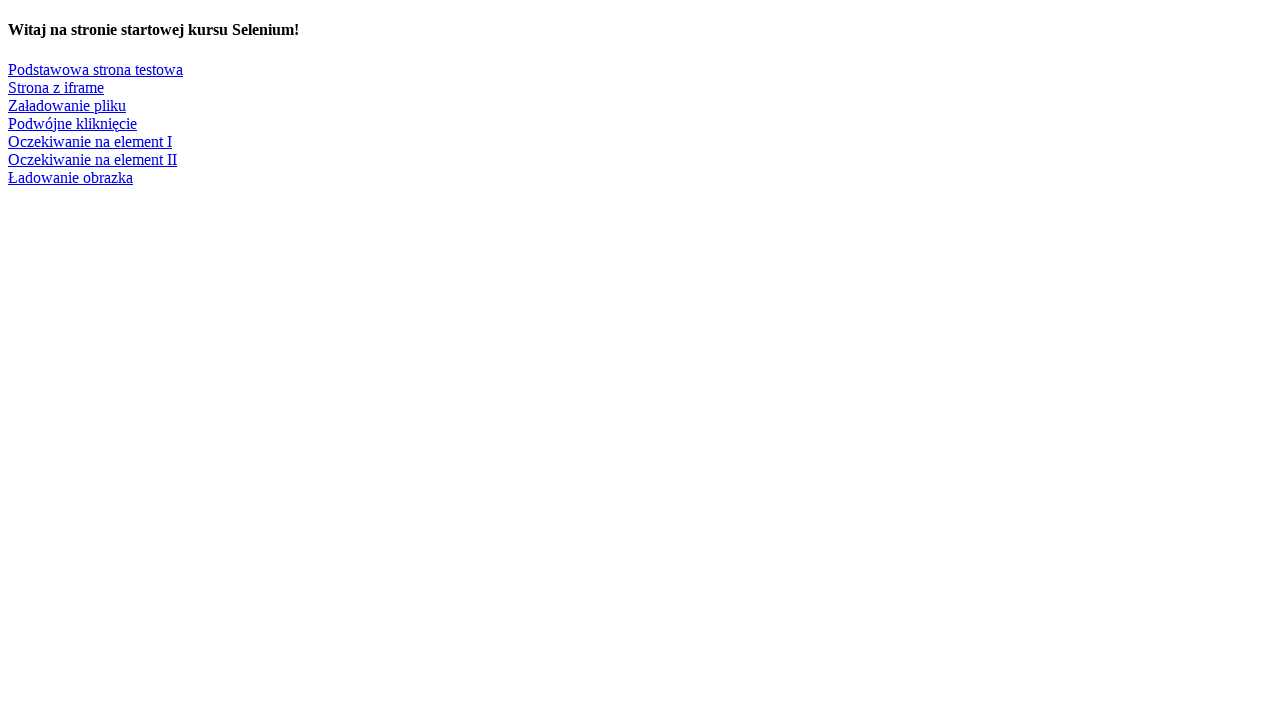

Clicked on 'Podstawowa strona testowa' link at (96, 69) on a:has-text('Podstawowa strona testowa')
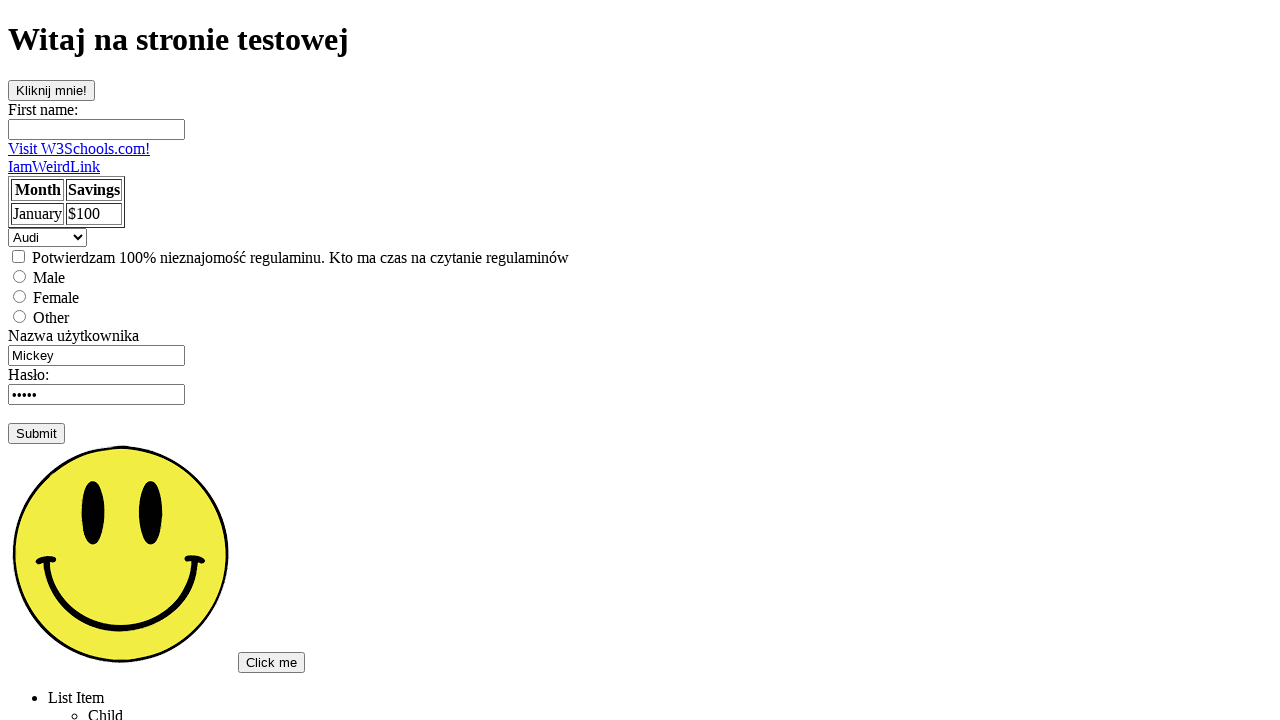

Executed JavaScript to fill first name field with 'Maciej'
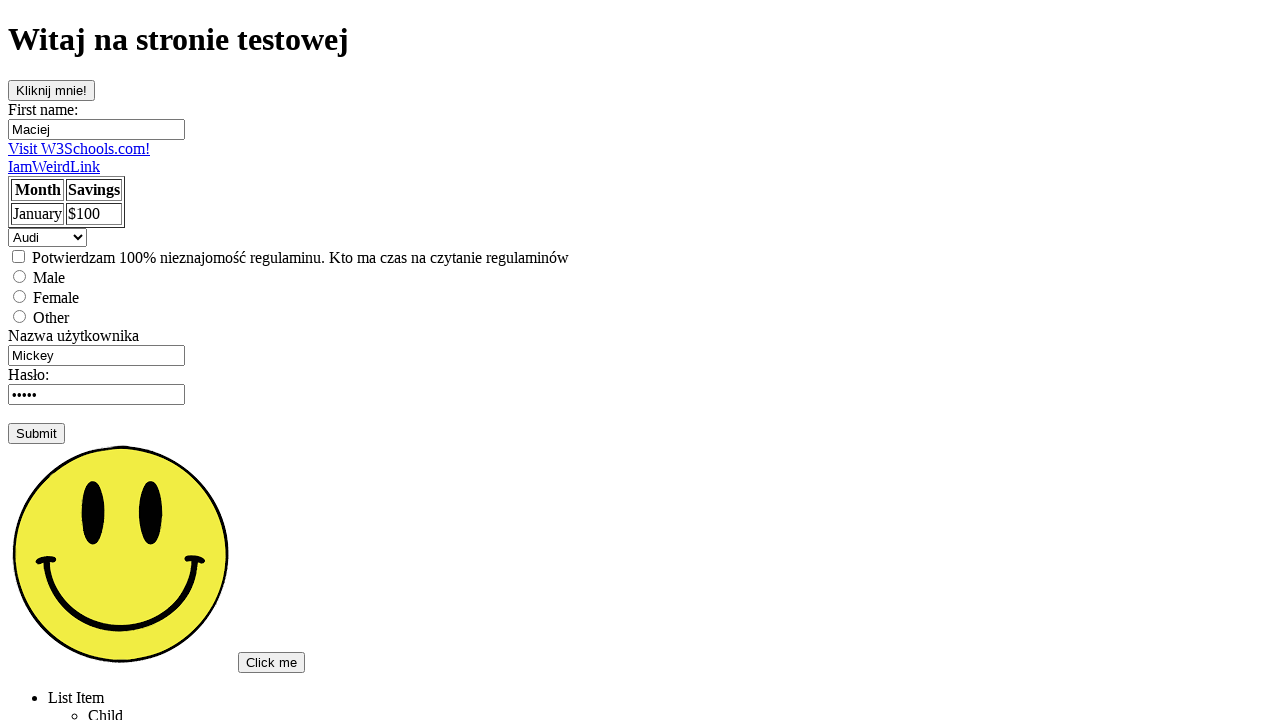

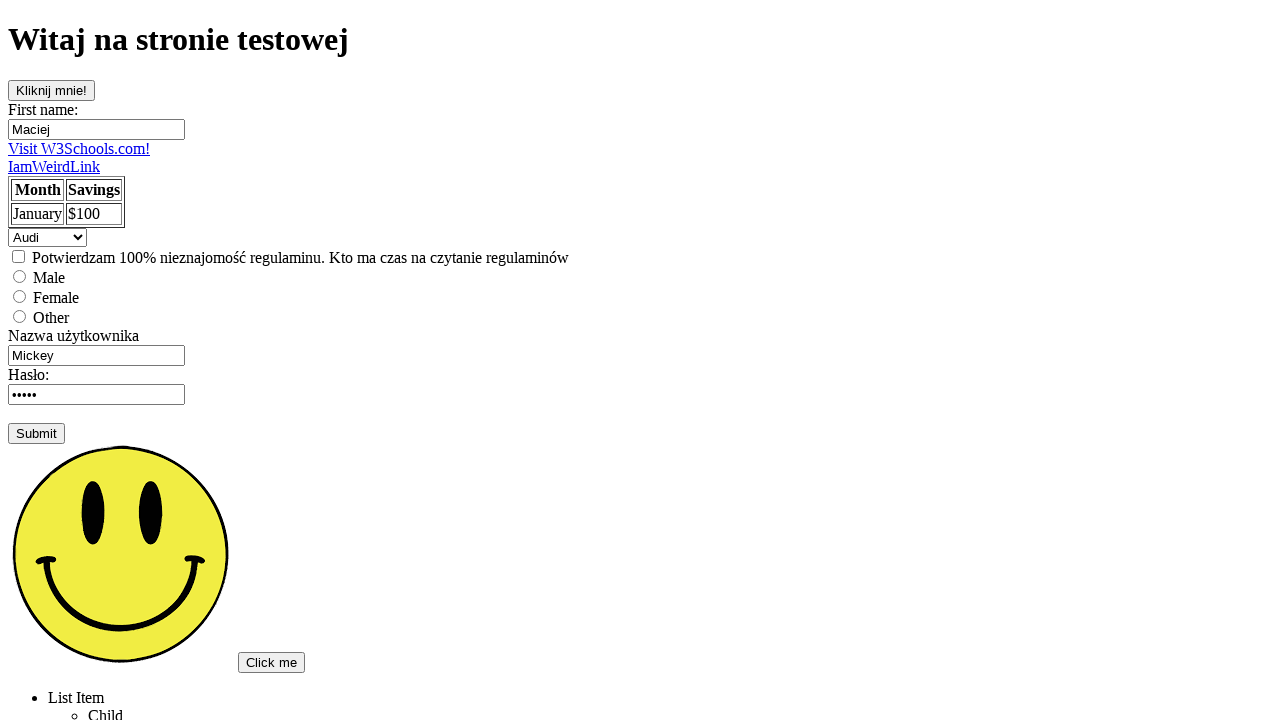